Tests the Click Me button functionality by navigating to the buttons page, clicking the button, and verifying the dynamic click message appears.

Starting URL: https://demoqa.com/elements

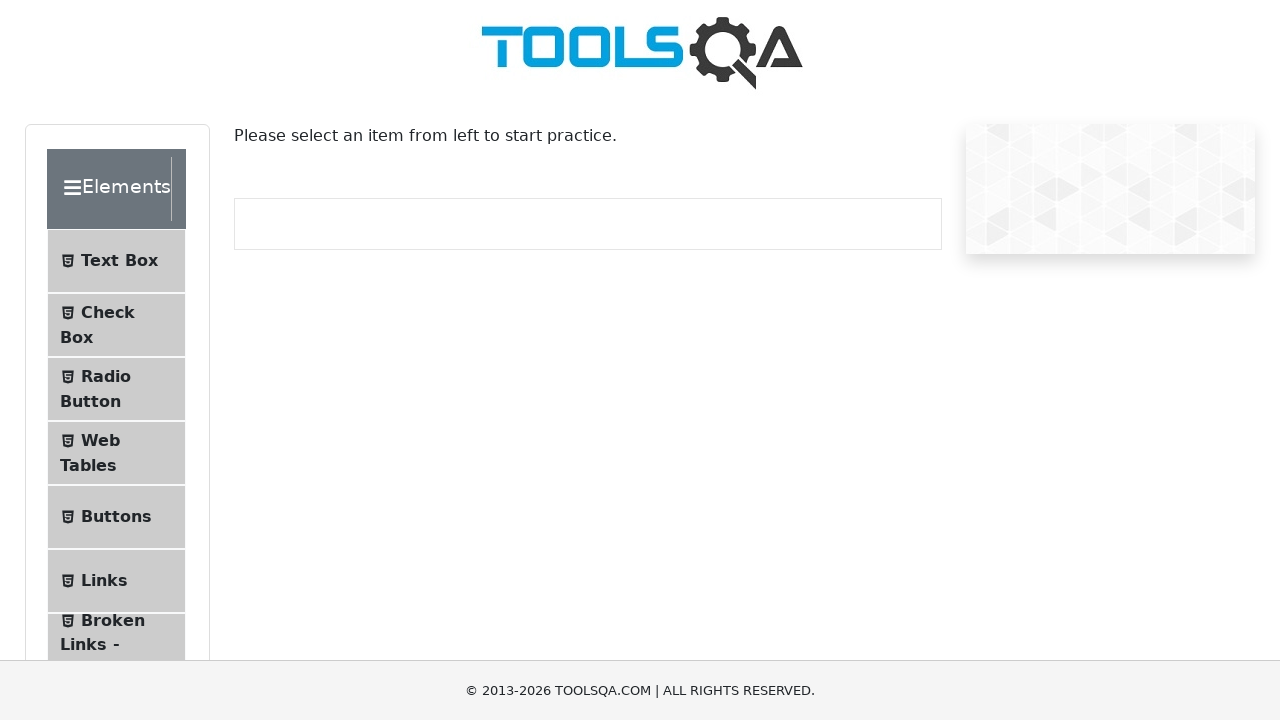

Clicked Buttons menu item at (116, 517) on li:has-text('Buttons')
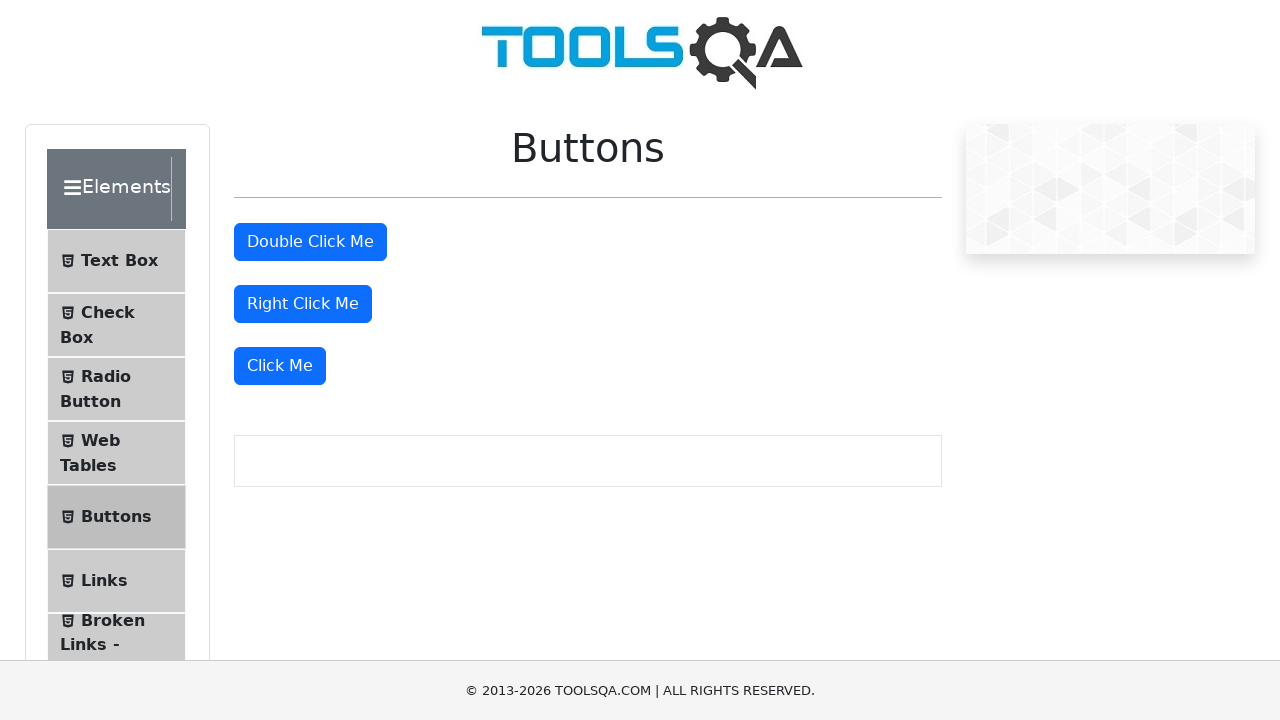

Navigated to buttons page
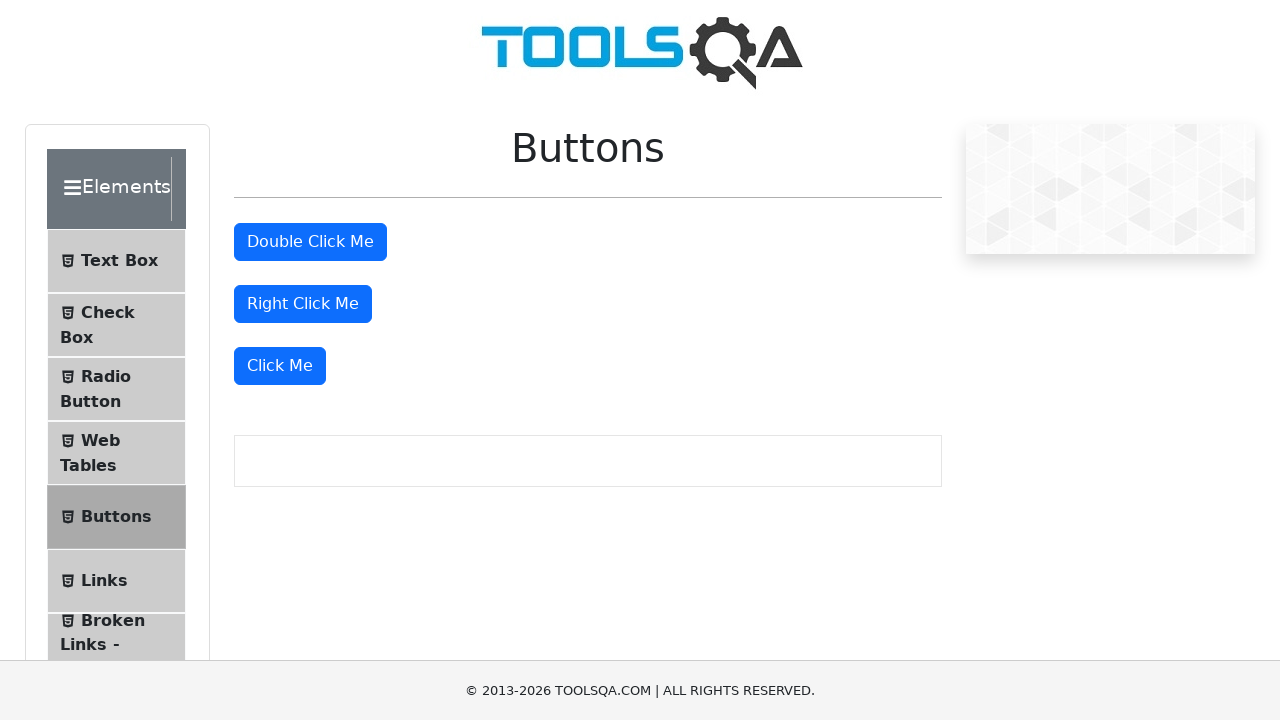

Clicked the 'Click Me' button at (280, 366) on internal:role=button[name="Click Me"s]
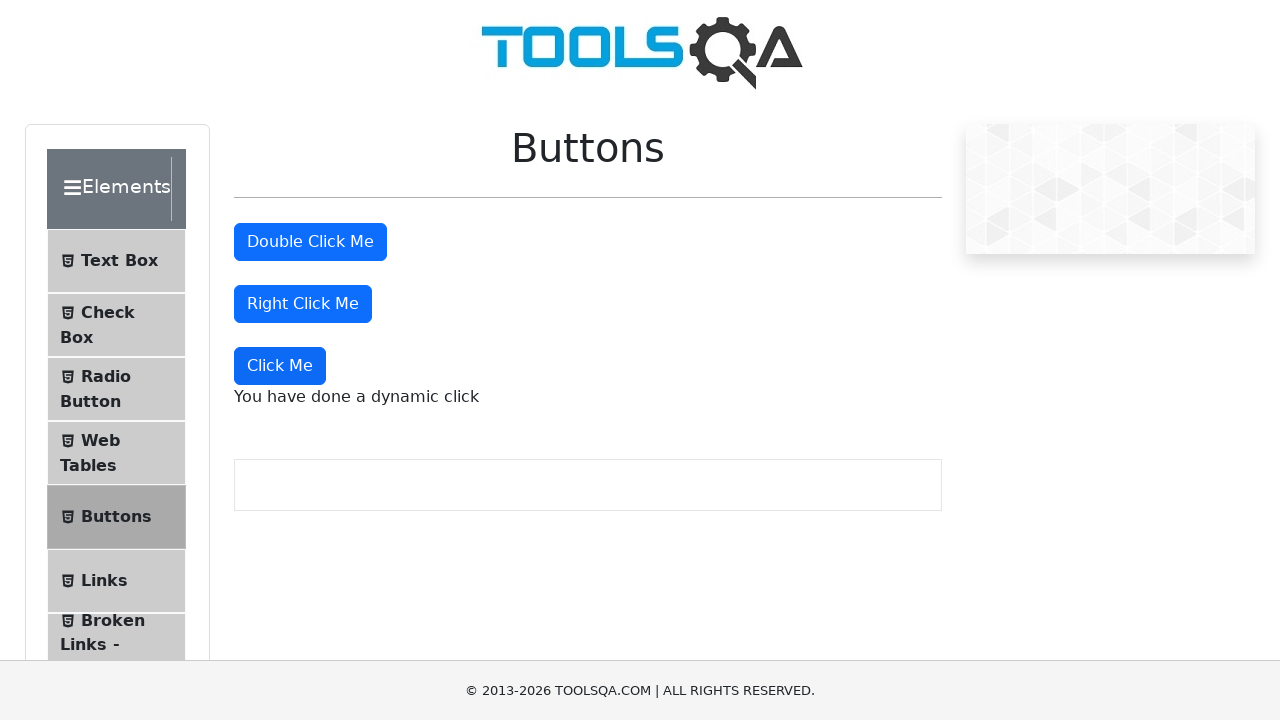

Verified 'You have done a dynamic click' message appeared
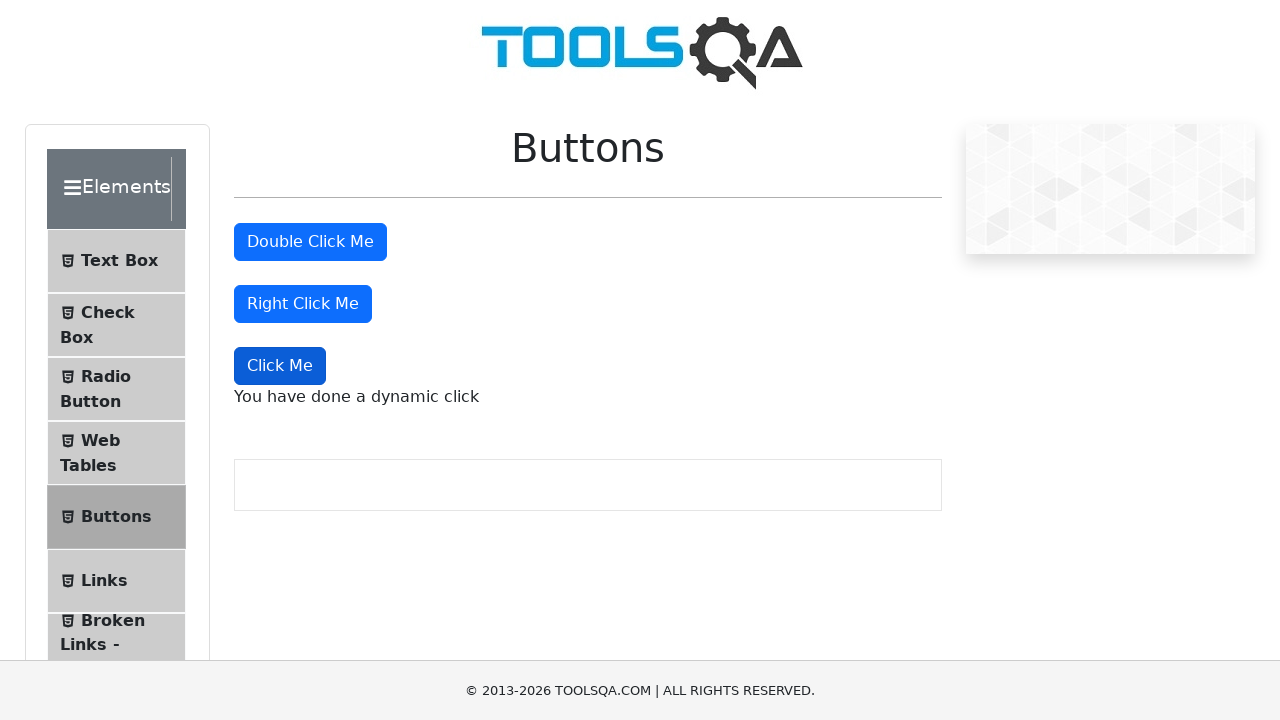

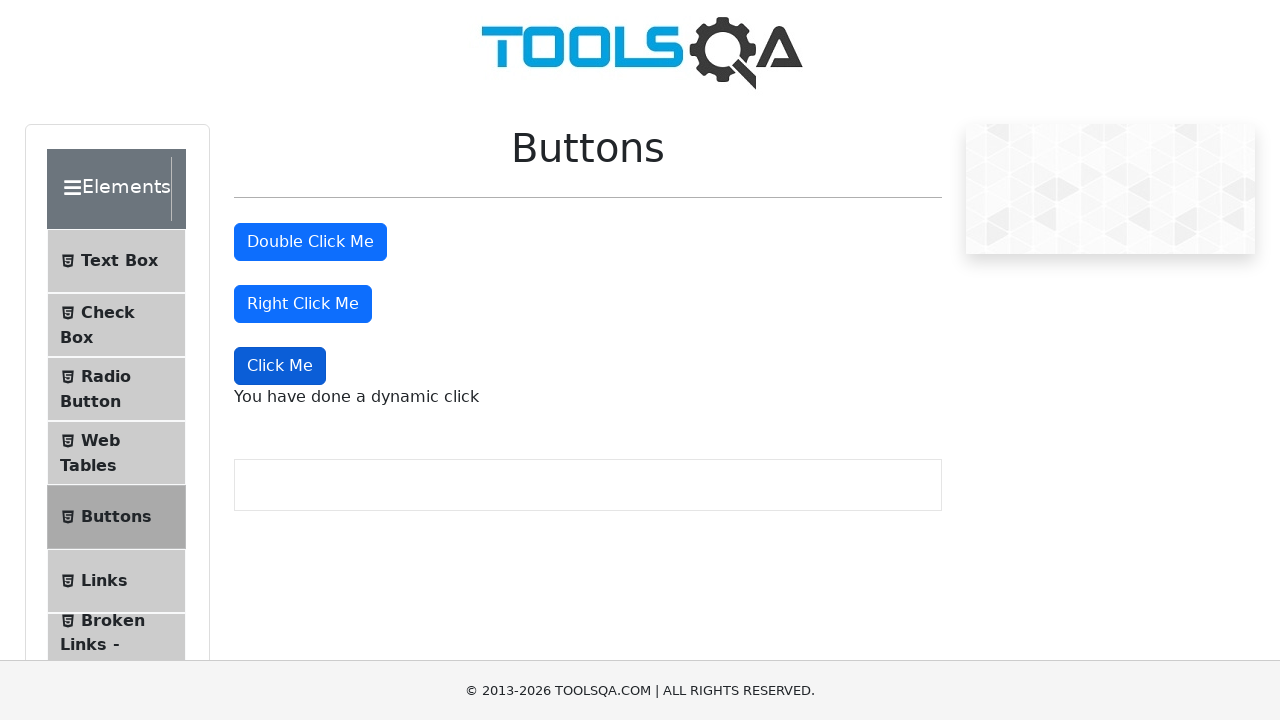